Navigates to the Indicators documentation page and verifies the h1 heading is present

Starting URL: https://flowbite-svelte.com/docs/components/indicators

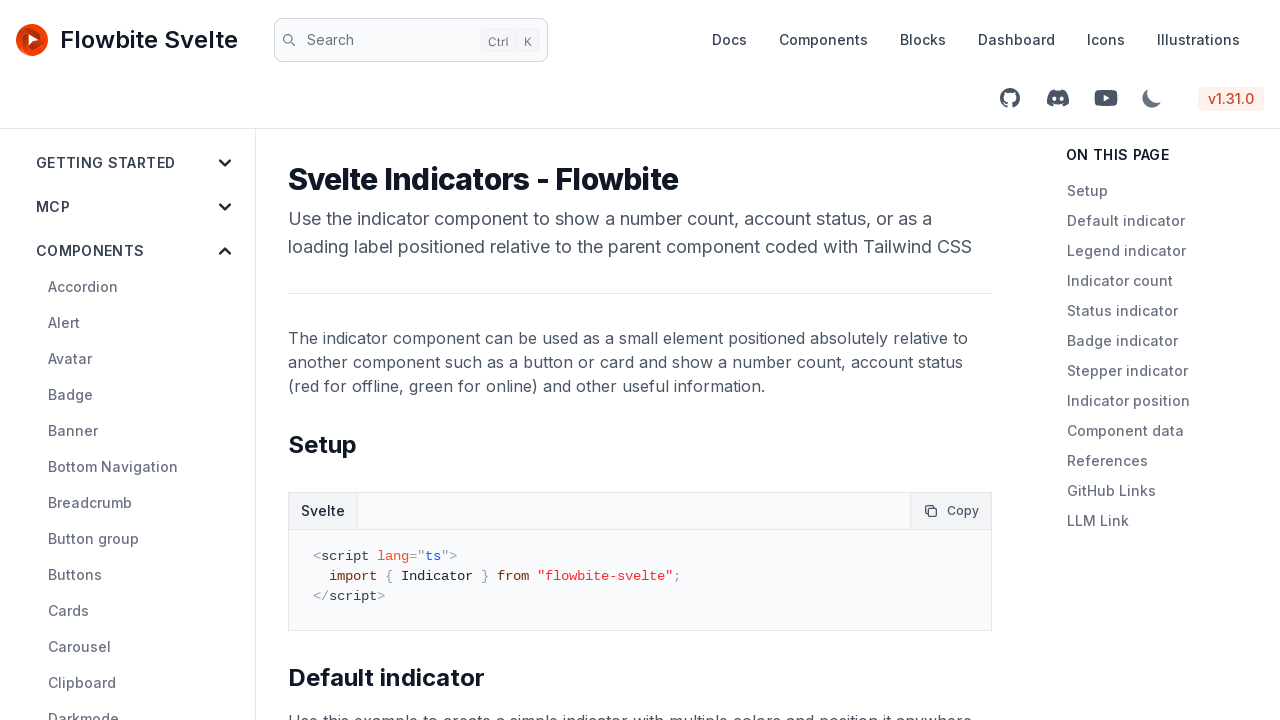

Navigated to Indicators documentation page
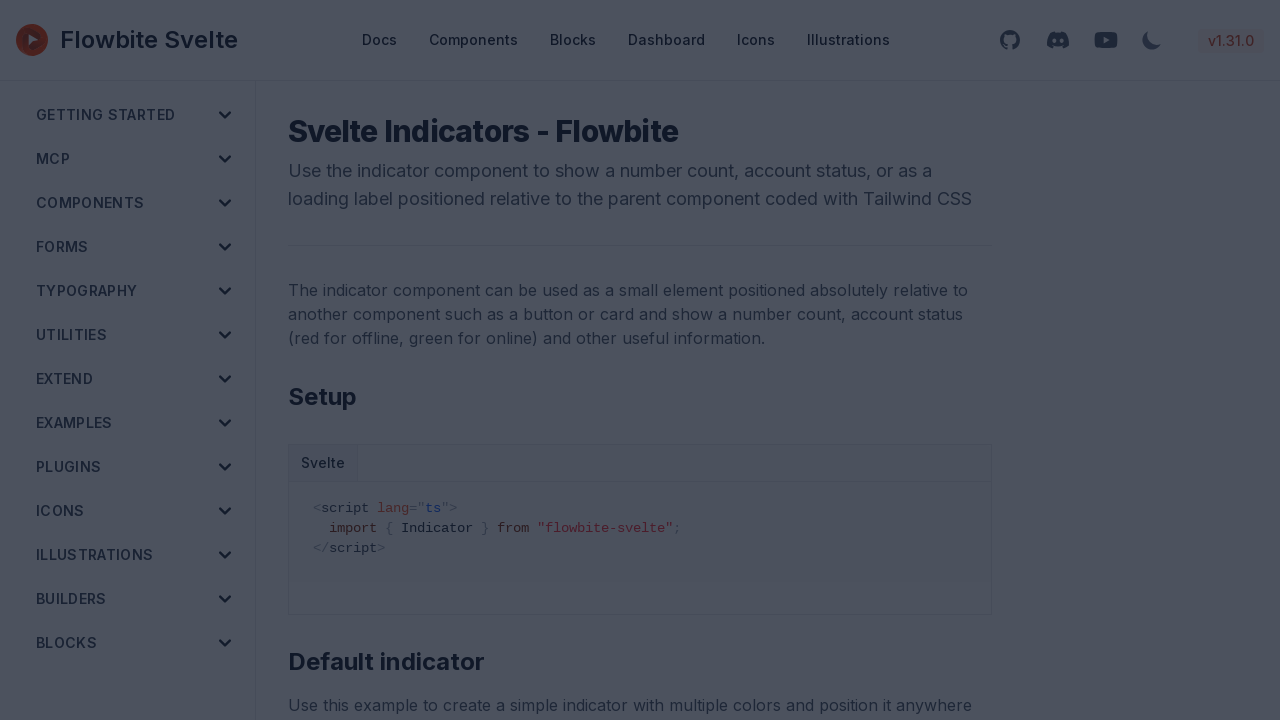

Waited for h1 heading to be present
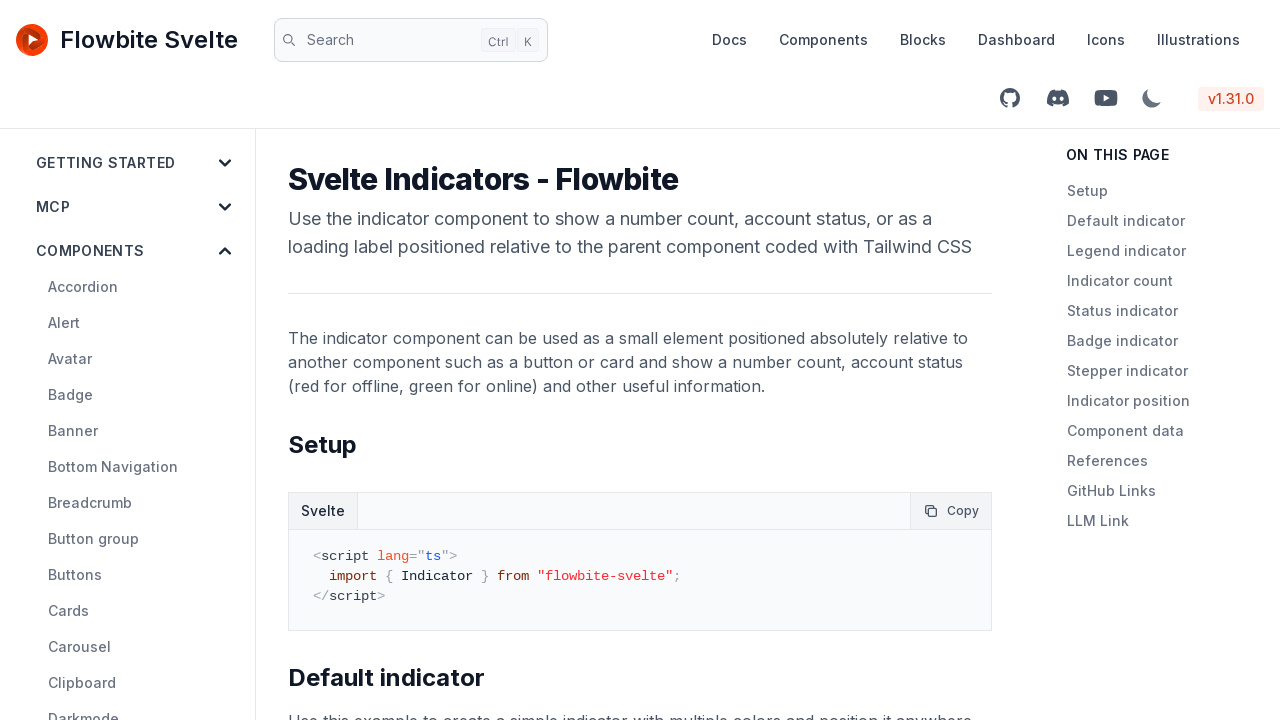

Verified h1 heading is present on the page
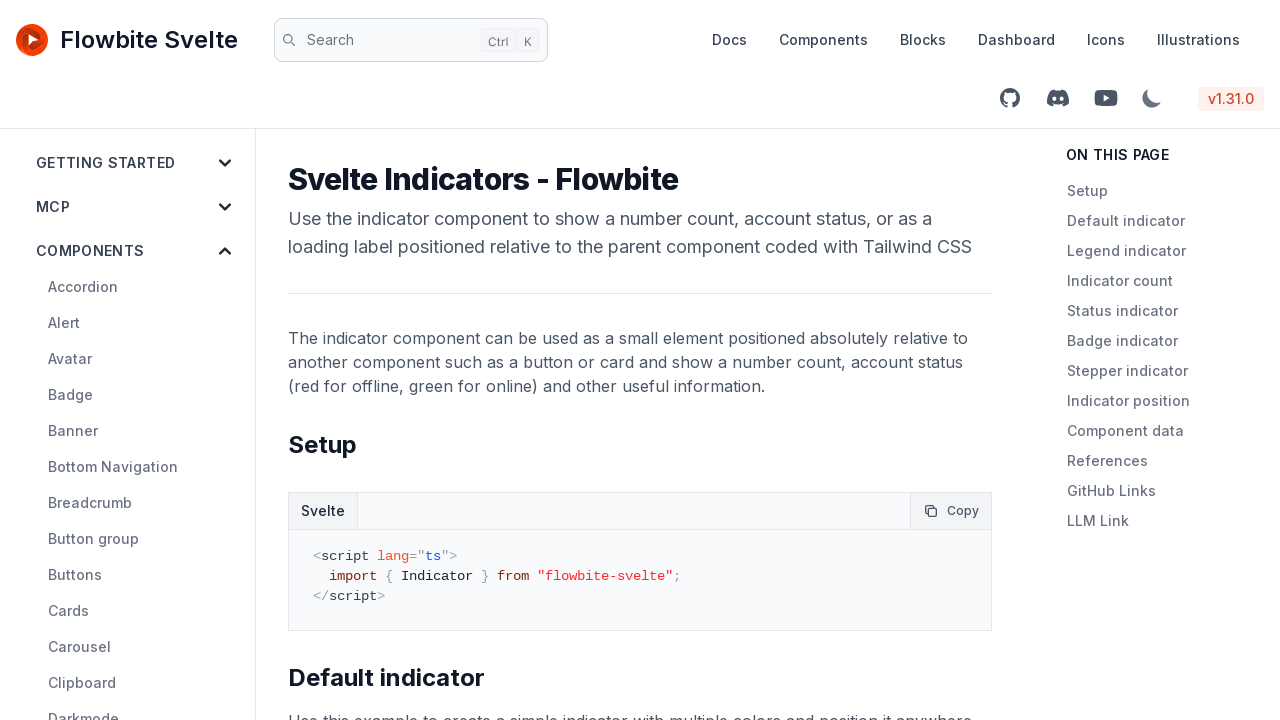

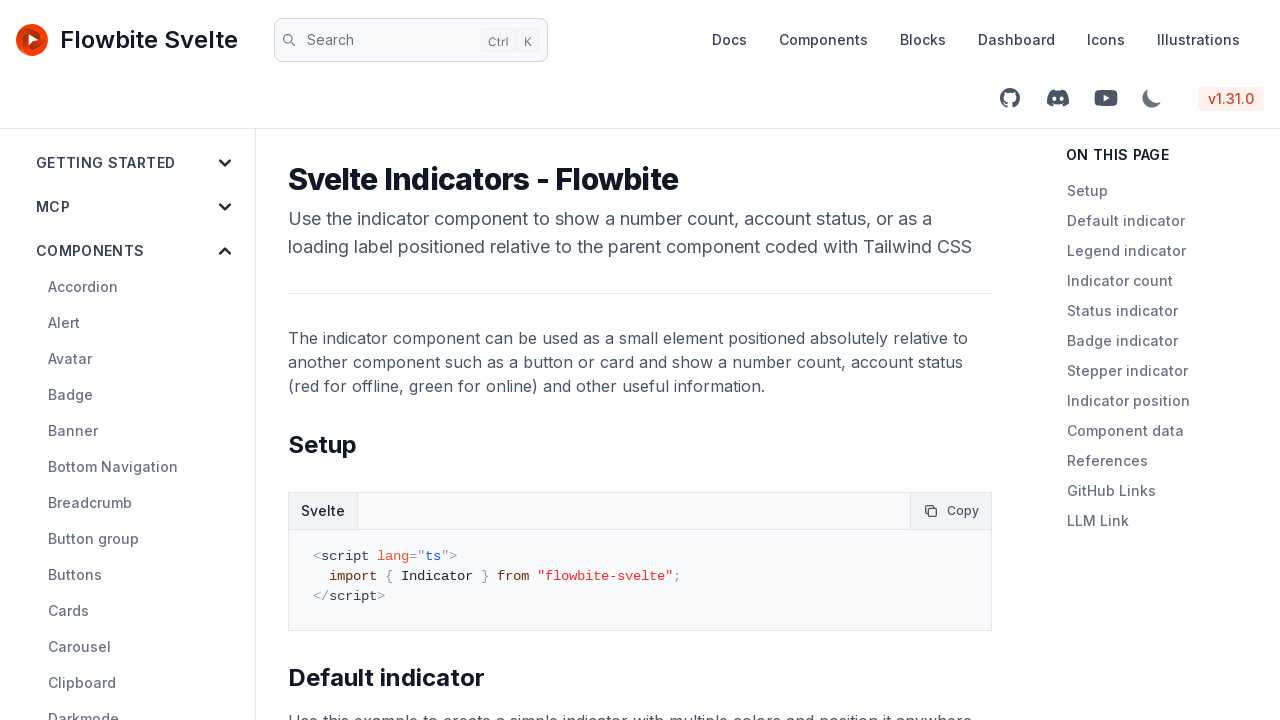